Navigates to a simple form page and clicks the submit button to test basic form submission functionality.

Starting URL: http://suninjuly.github.io/simple_form_find_task.html

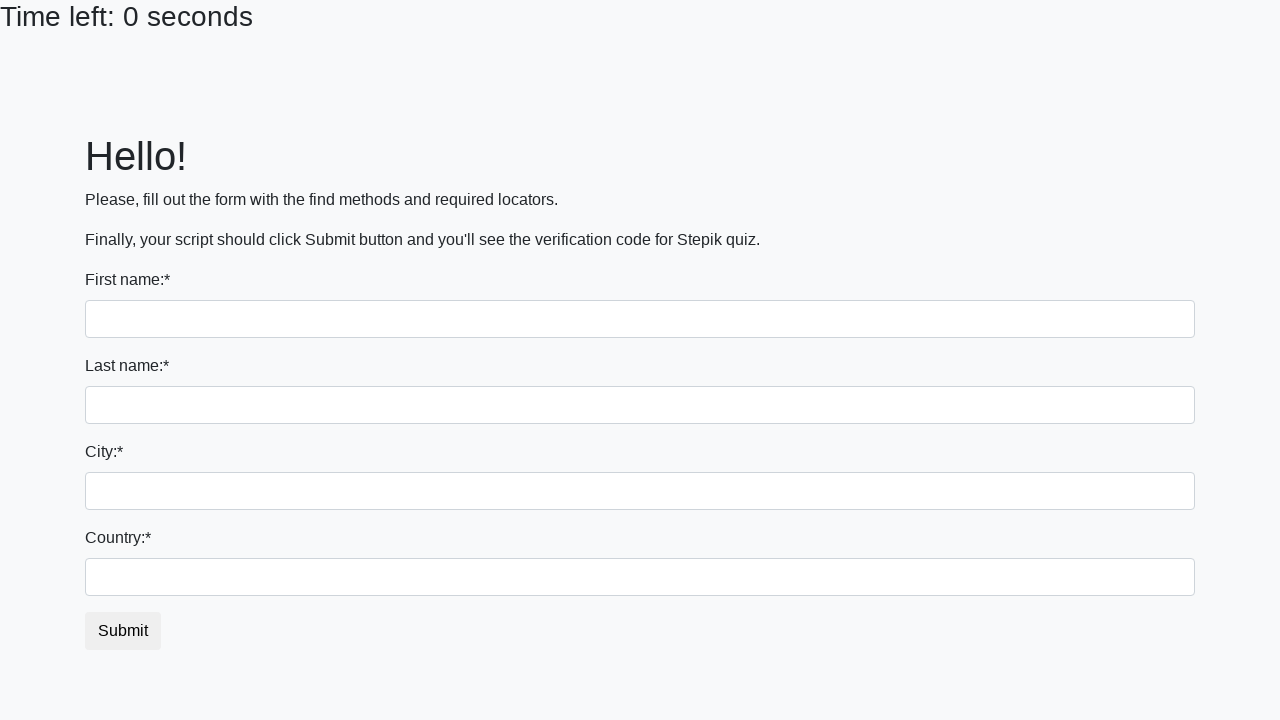

Clicked the submit button to test basic form submission functionality at (123, 631) on #submit_button
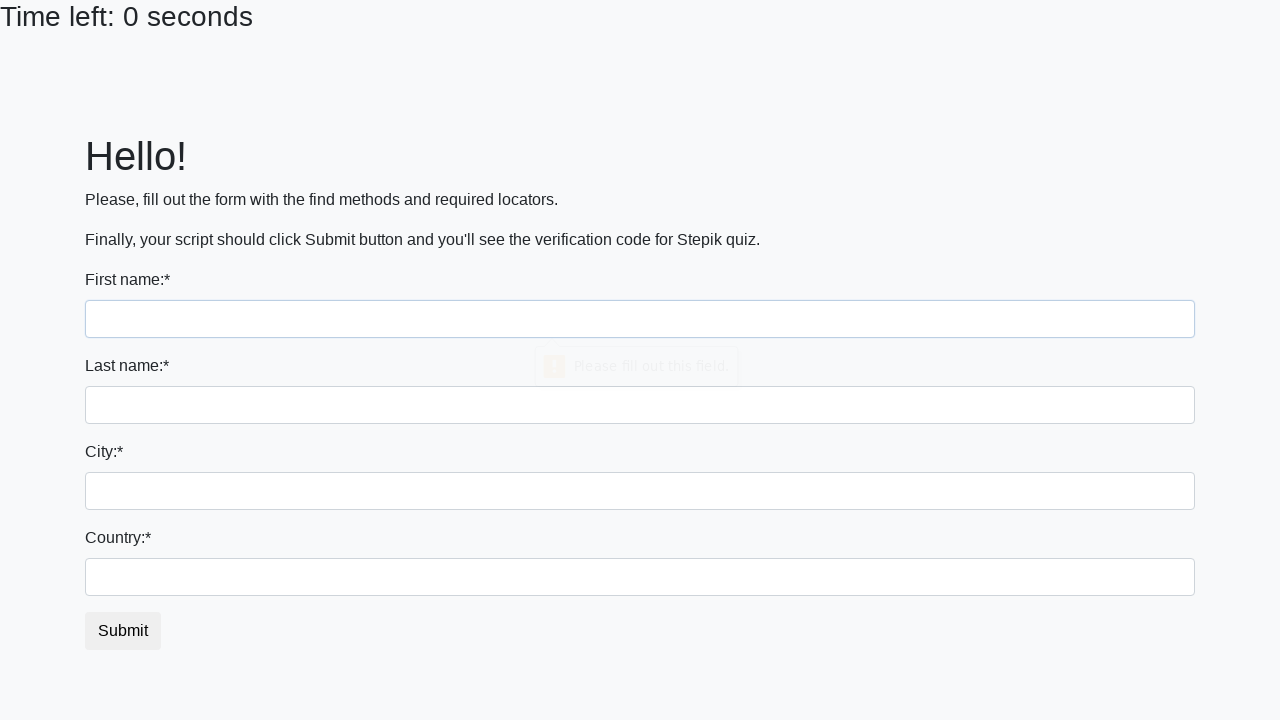

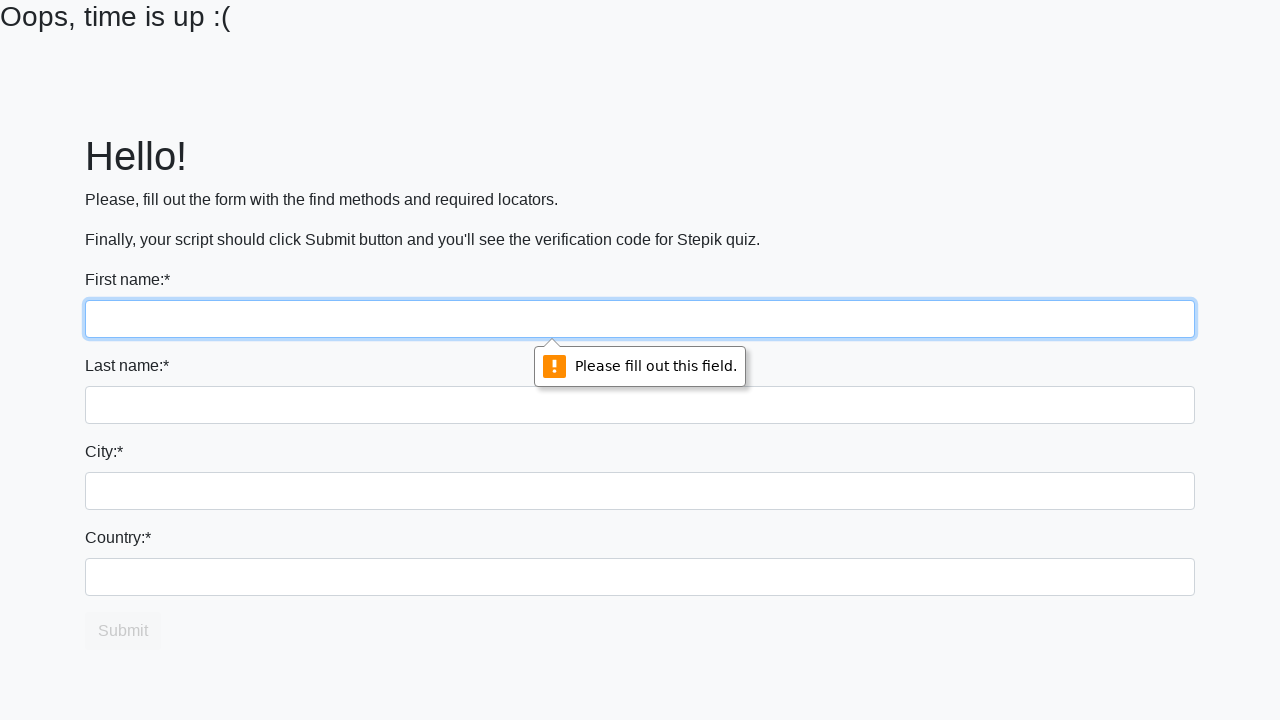